Navigates to a book listing page on Carturesti bookstore, waits for book items to load, then clicks on a book to view its details page and verifies the book information elements are displayed.

Starting URL: https://carturesti.ro/raft/carte-straina-1937?page=1&per-page=90

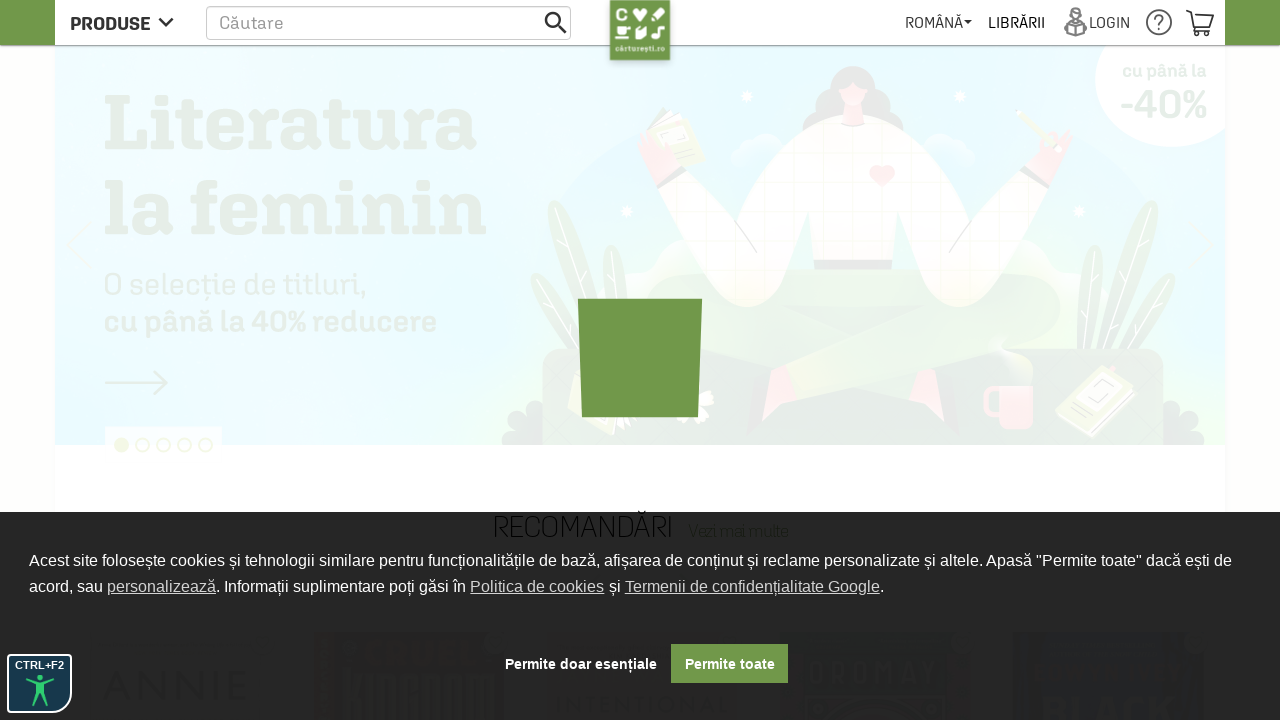

Book listing page loaded and book items are displayed
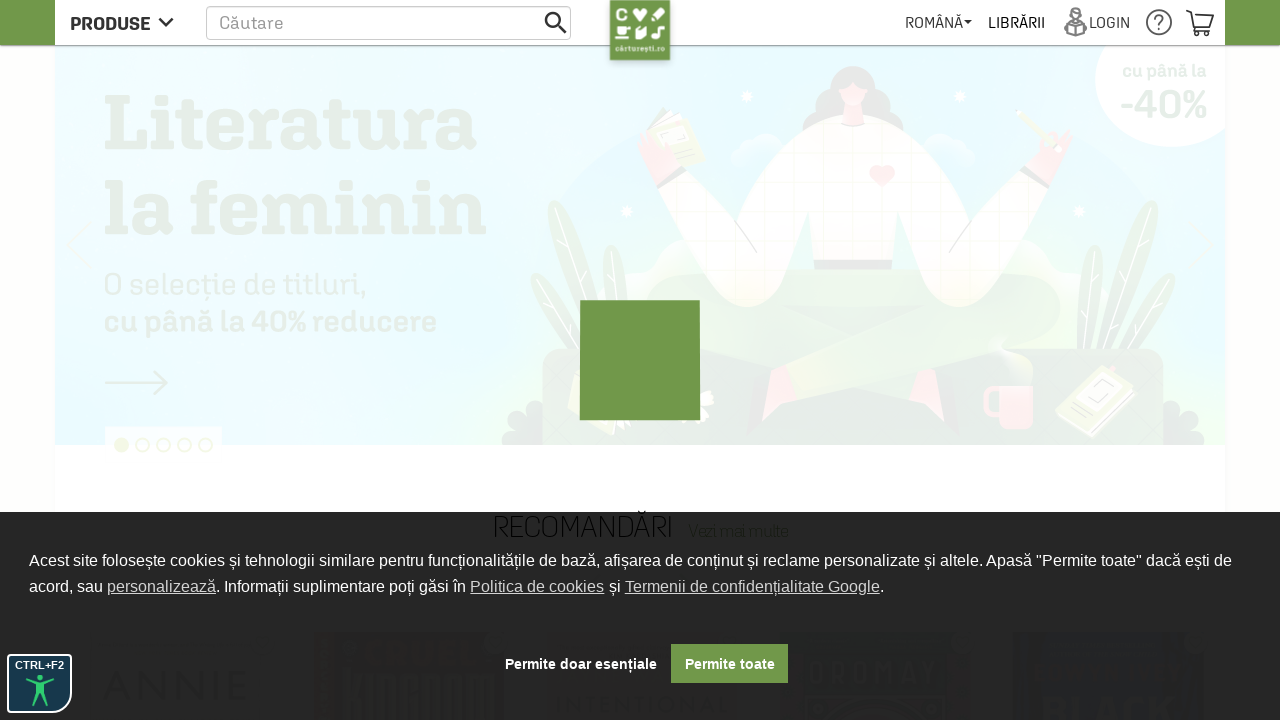

Clicked on the first book item to view details at (176, 201) on a.clean-a.select-item-event >> nth=0
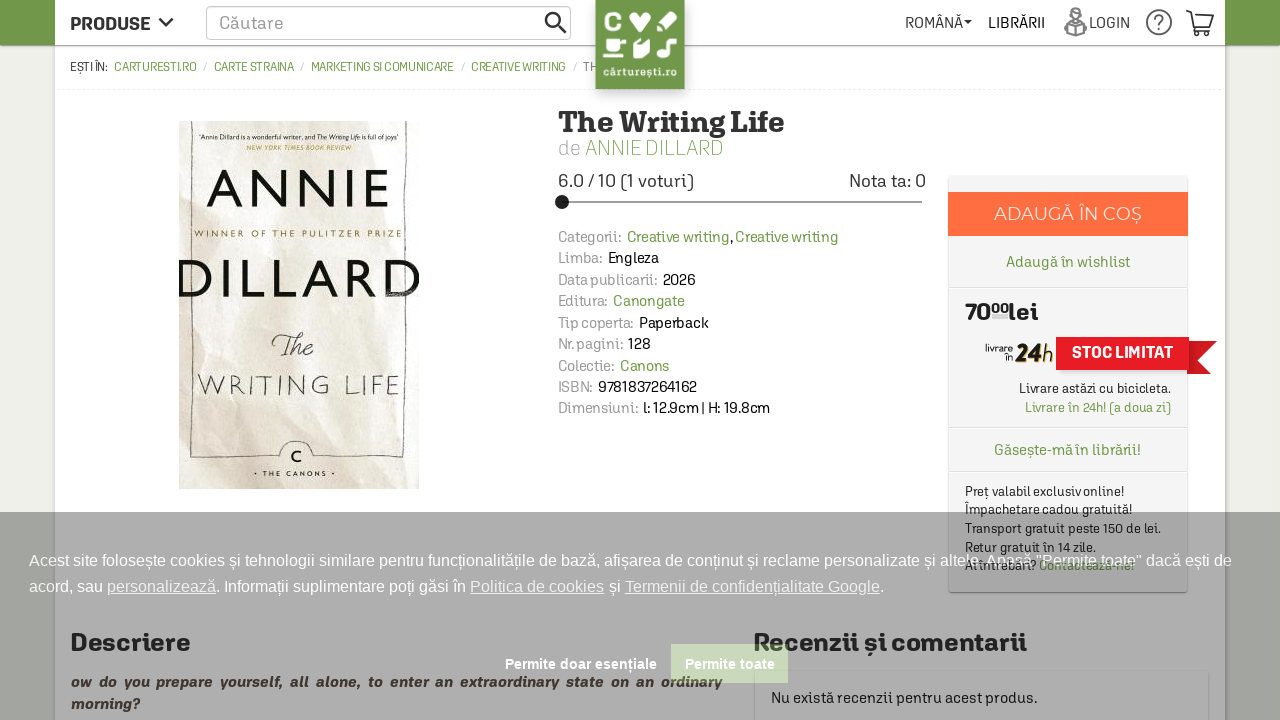

Book detail page loaded with product title
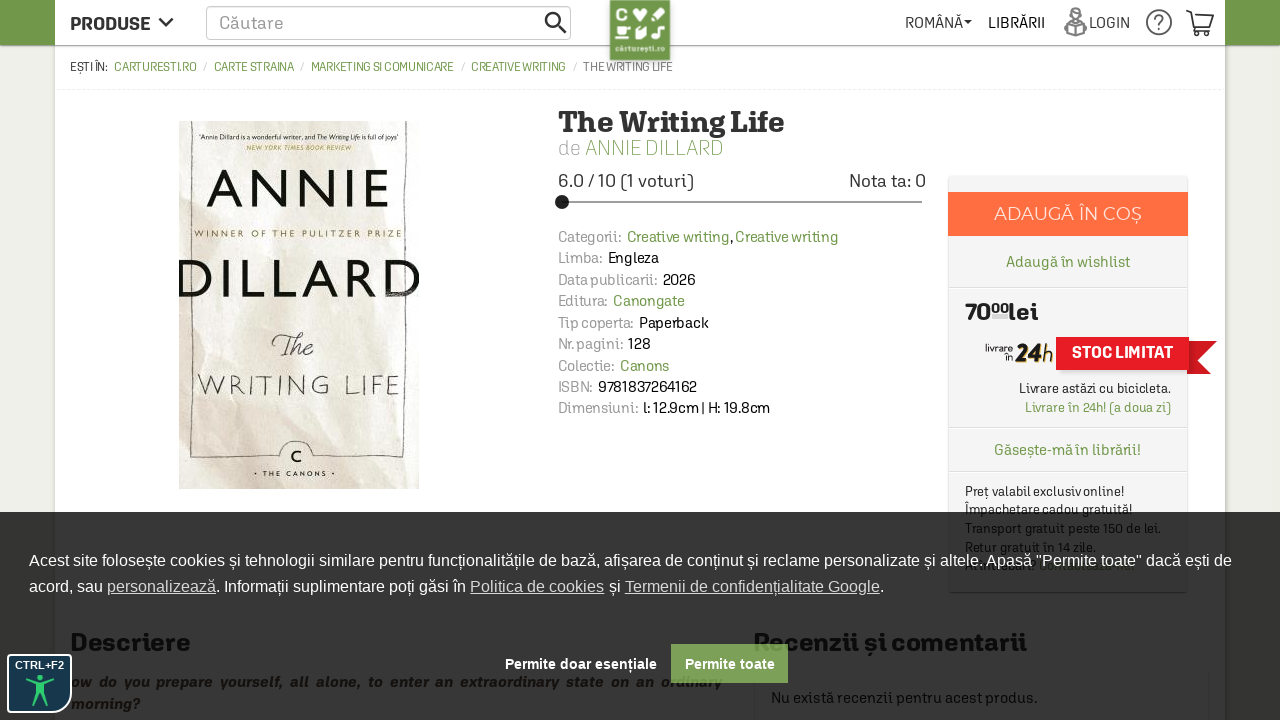

Author information element is displayed
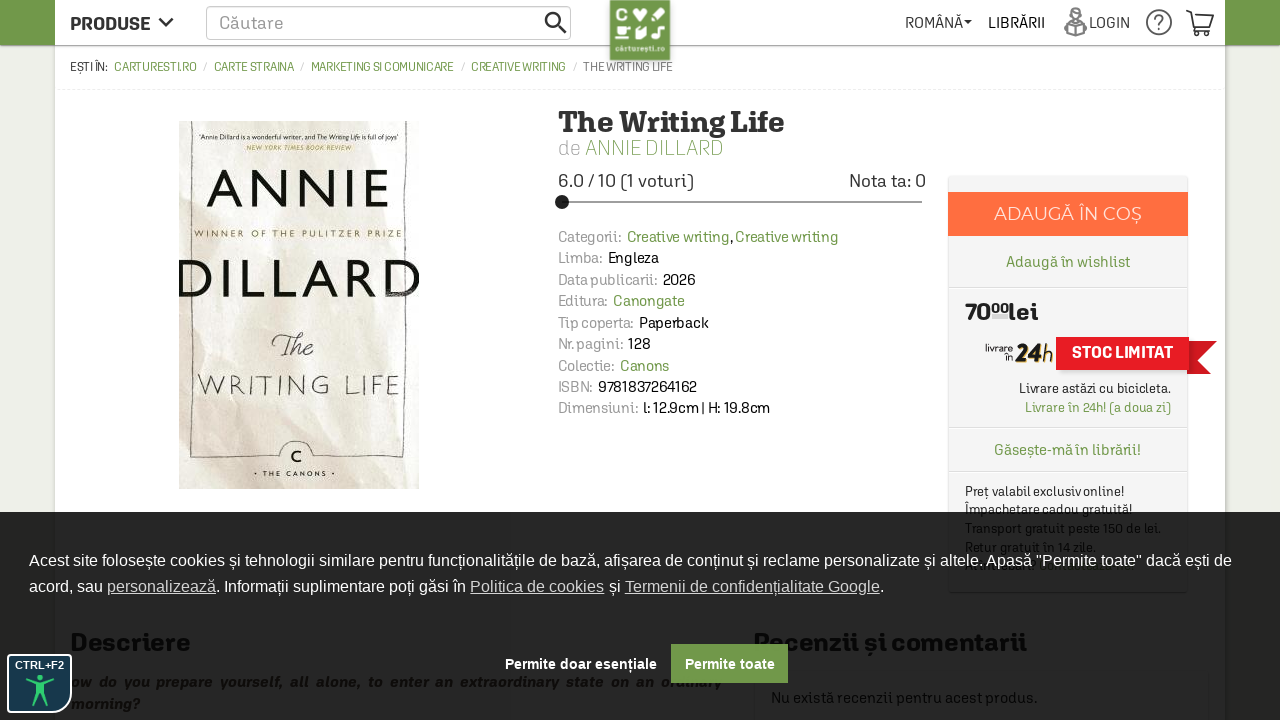

Product attributes section is displayed
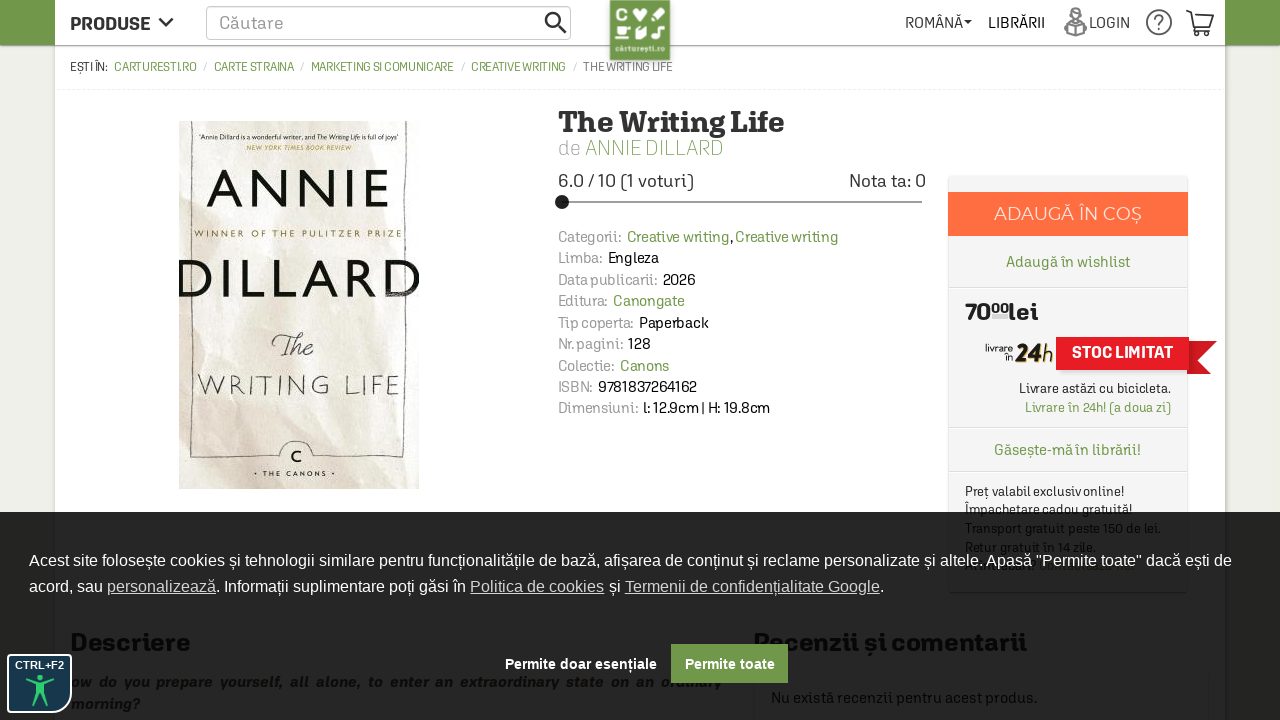

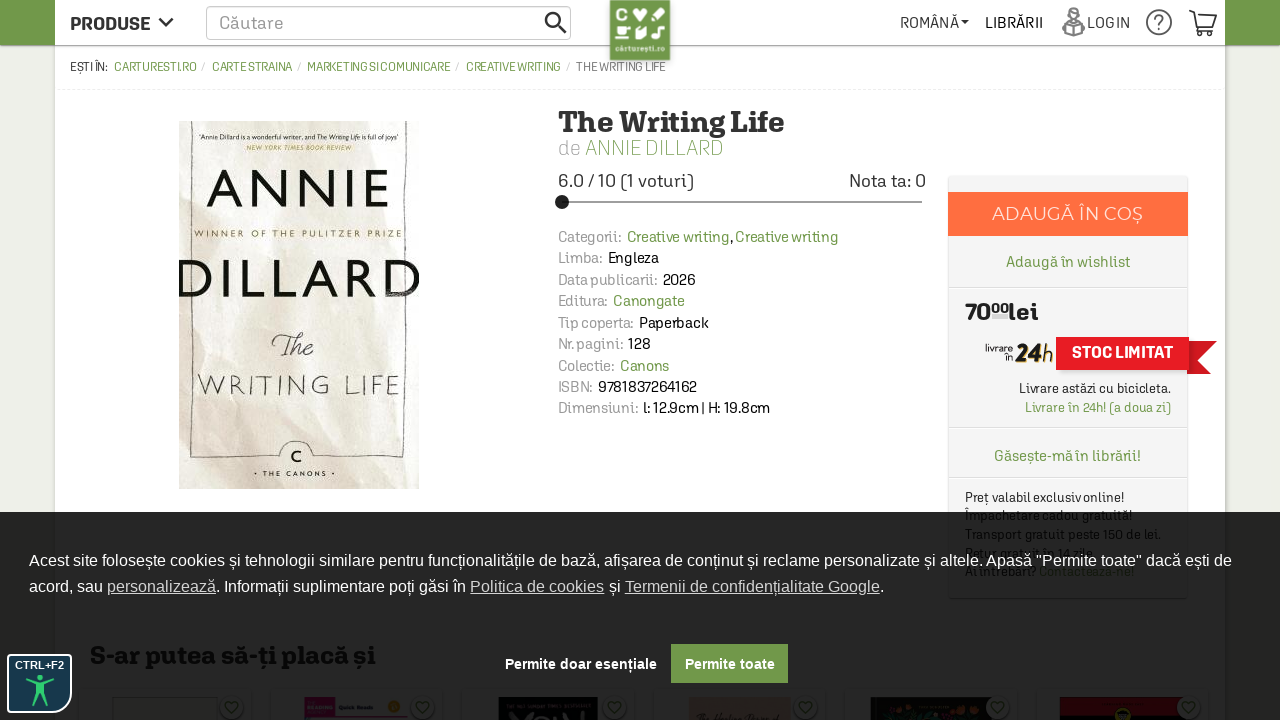